Navigates to GeeksforGeeks website and takes a screenshot of the page, demonstrating the screenshot capture functionality.

Starting URL: https://www.geeksforgeeks.org/

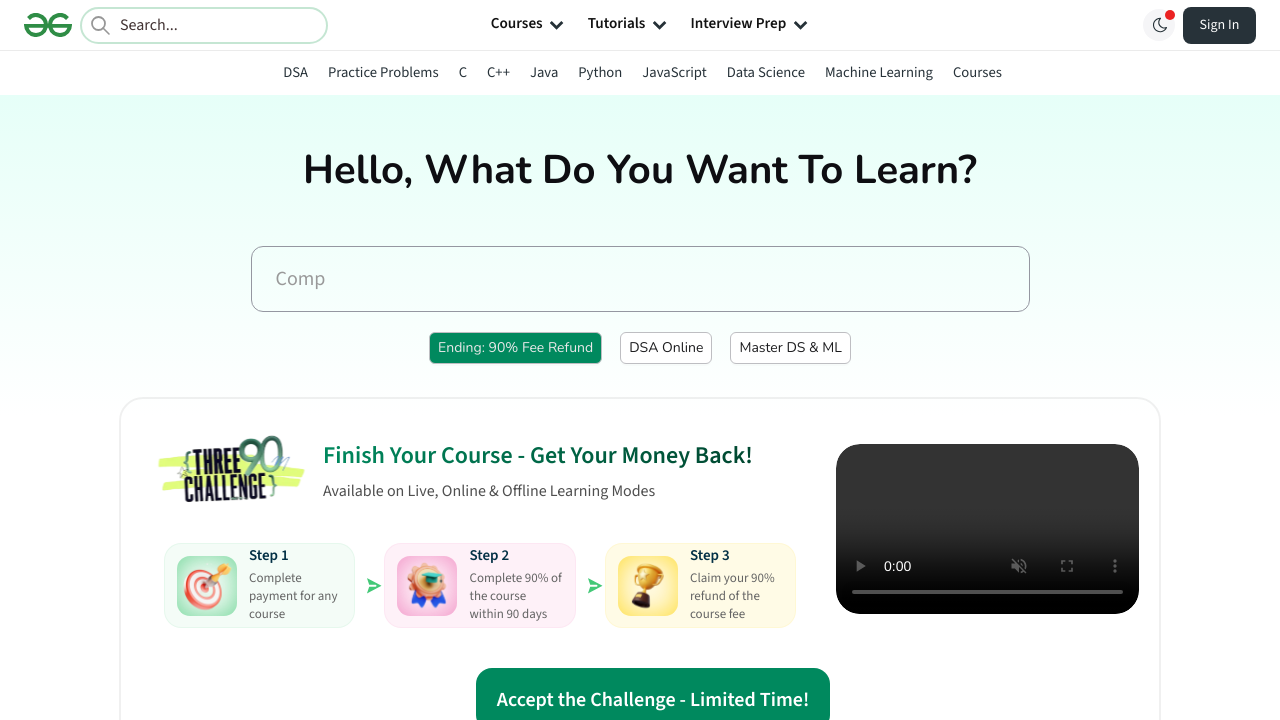

Waited for page to reach domcontentloaded state
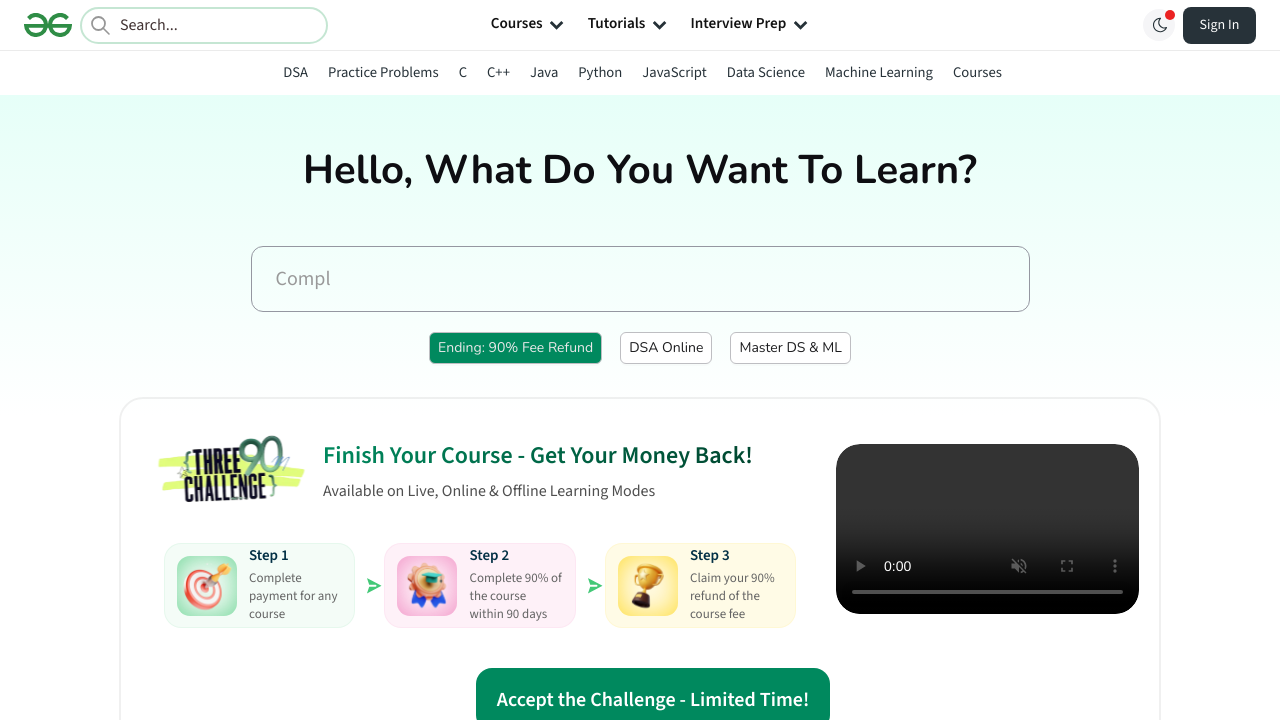

Captured page screenshot as PNG binary data
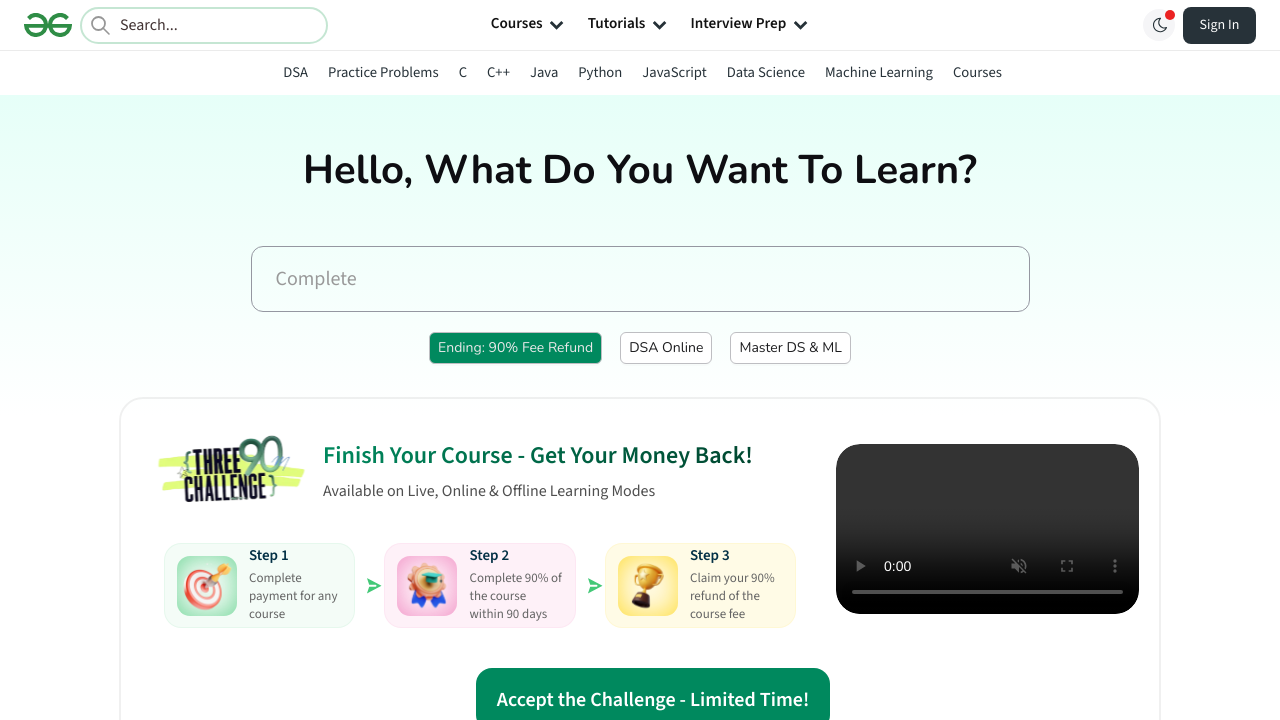

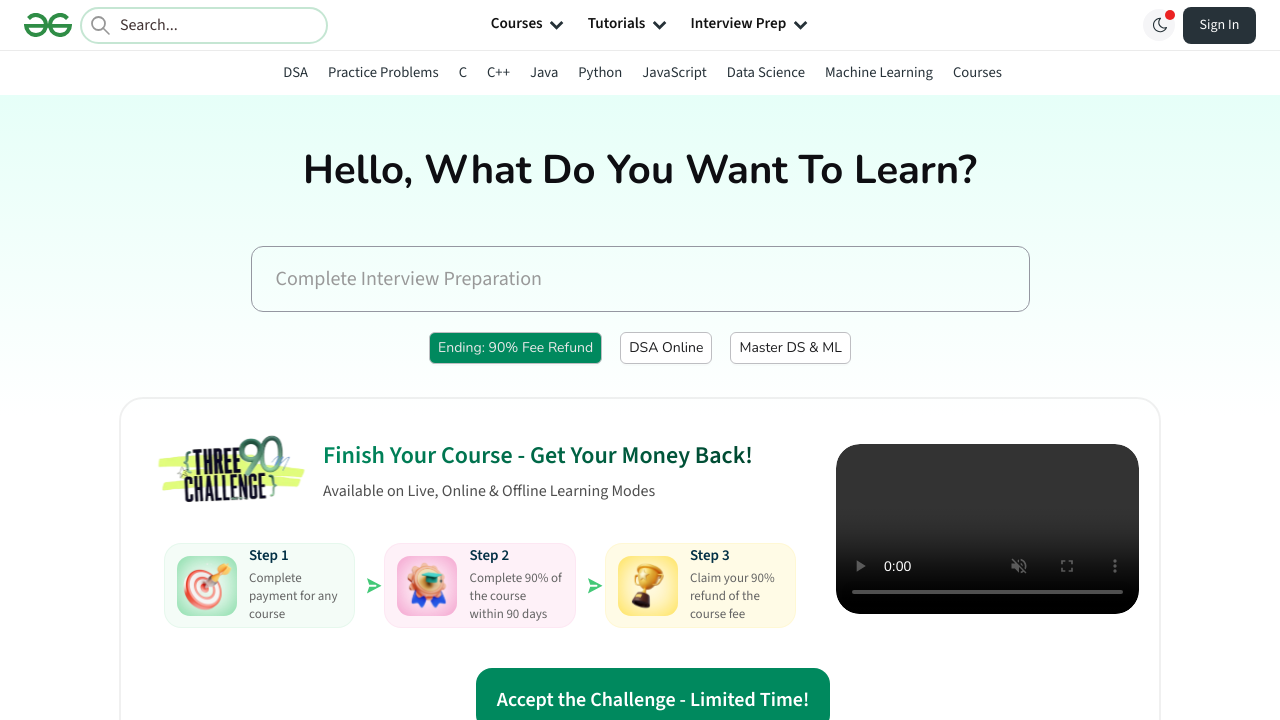